Navigates to Python.org homepage and verifies that the page title contains 'Python'

Starting URL: https://www.python.org

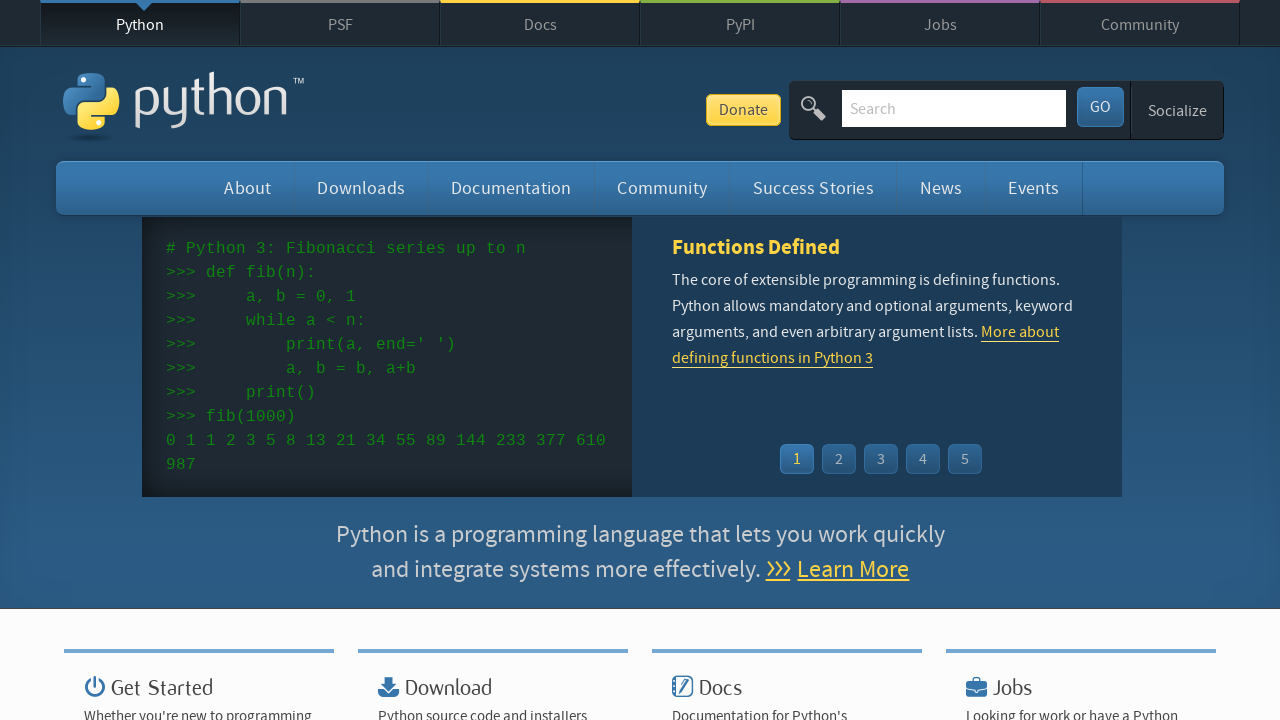

Navigated to Python.org homepage
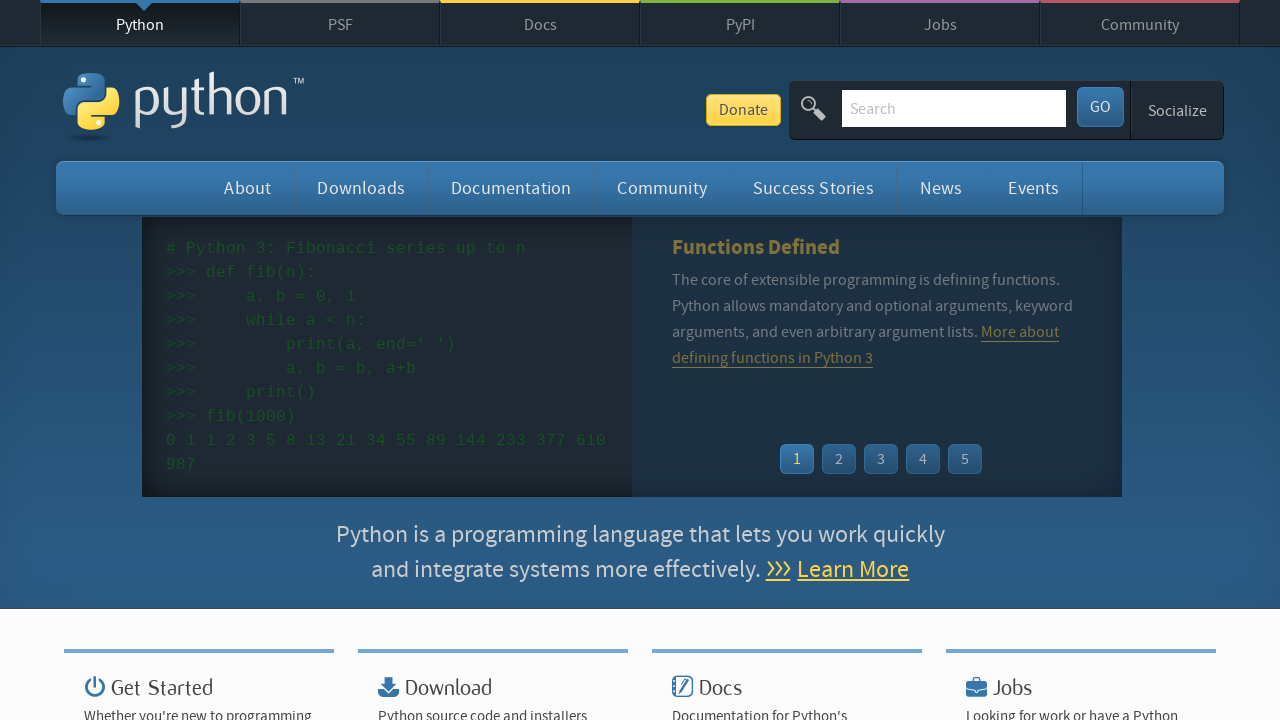

Page loaded and DOM content is ready
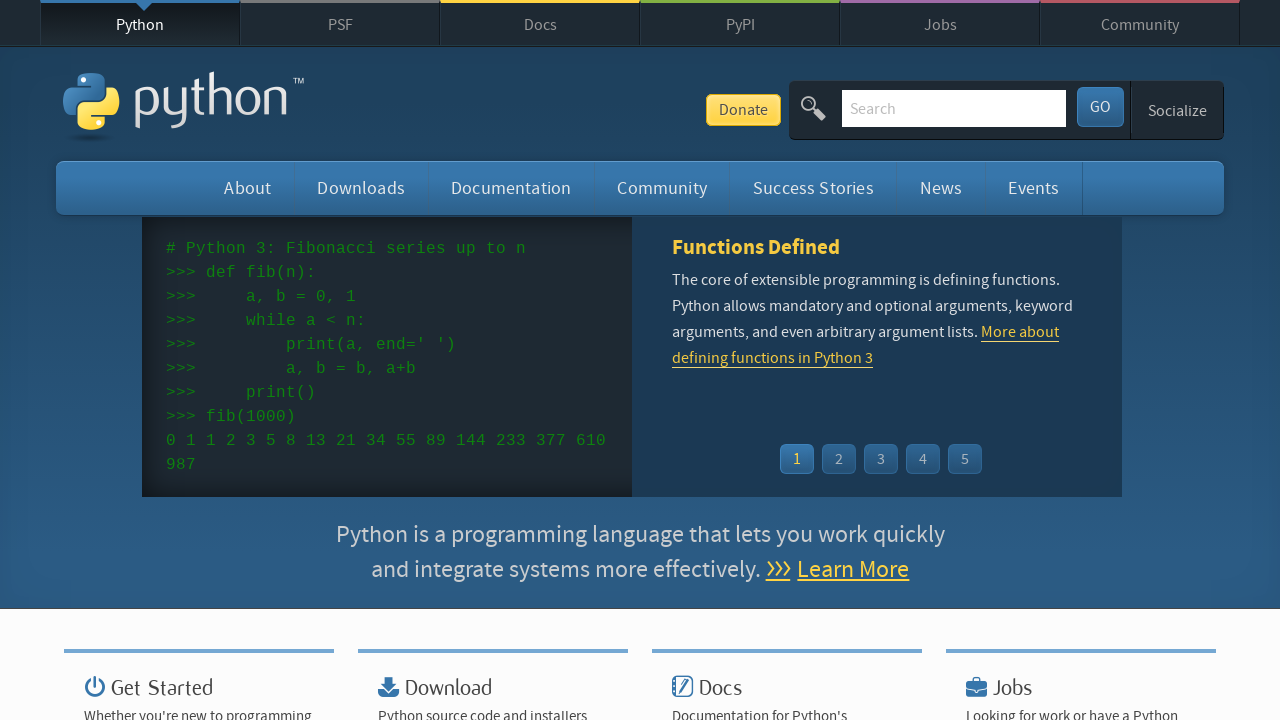

Verified page title contains 'Python': Welcome to Python.org
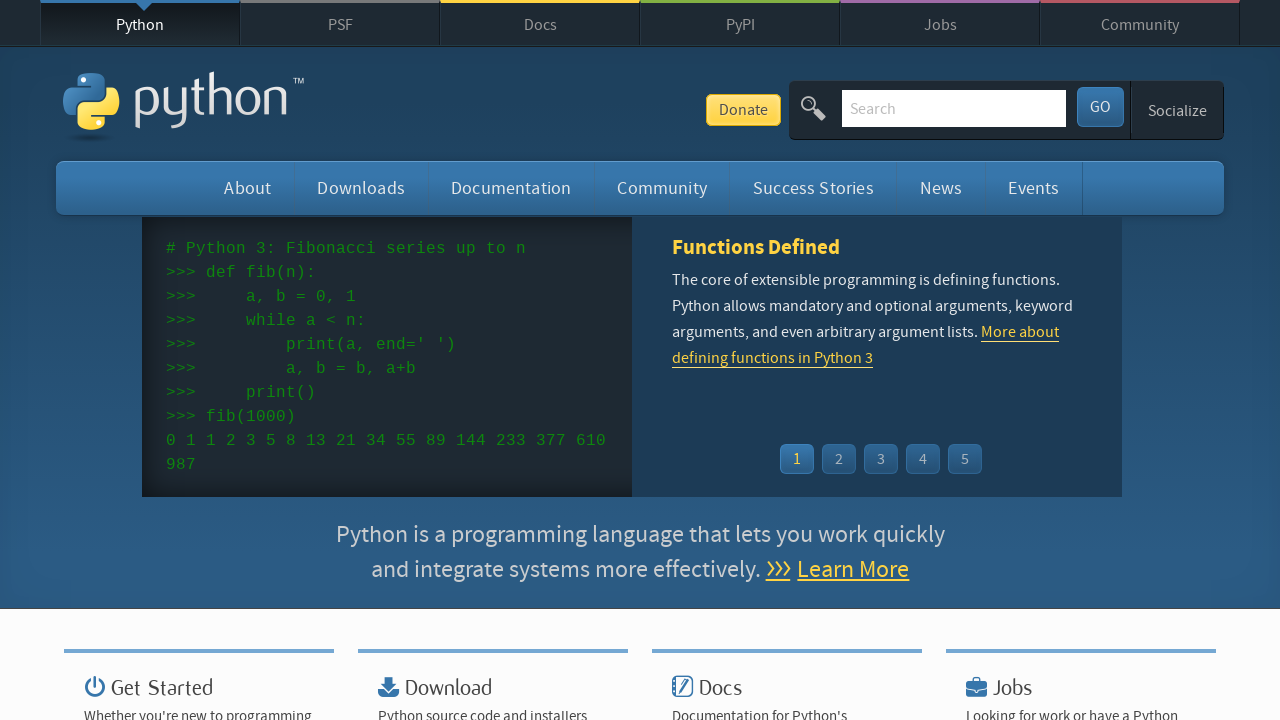

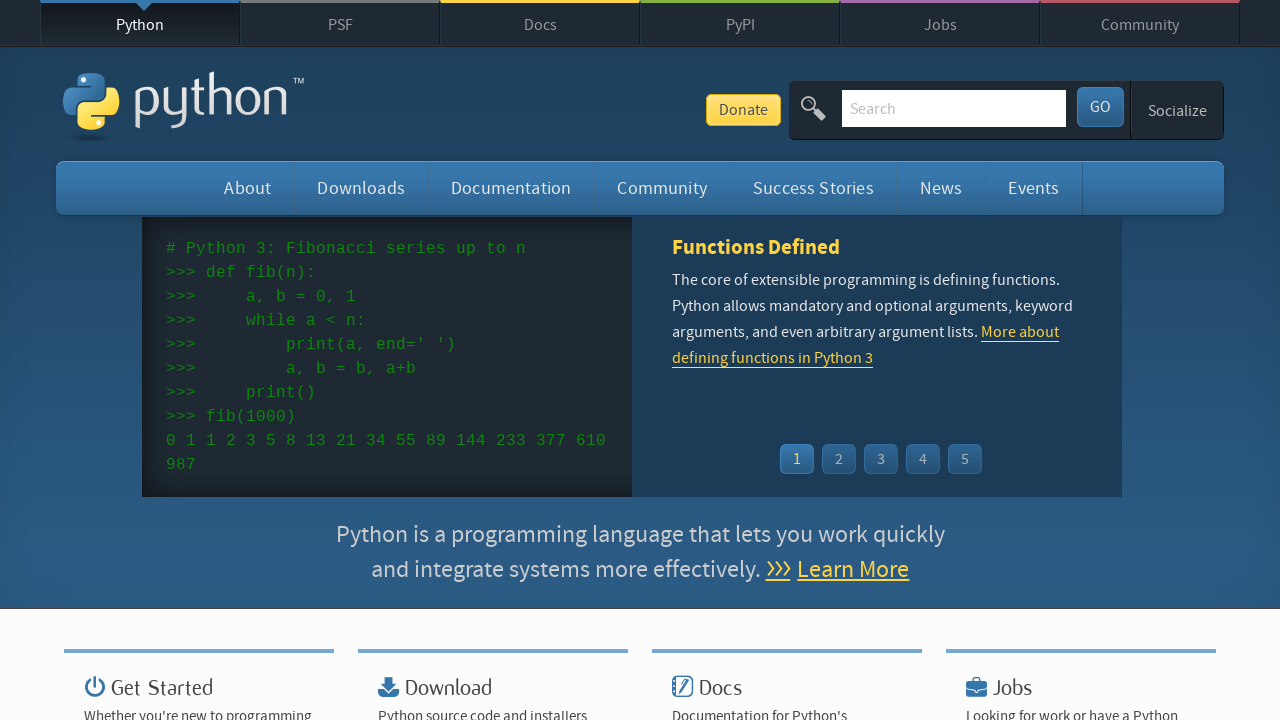